Tests ng2-select dropdown in single selection mode by selecting "Stockholm" and verifying the selection

Starting URL: https://valor-software.com/ng2-select

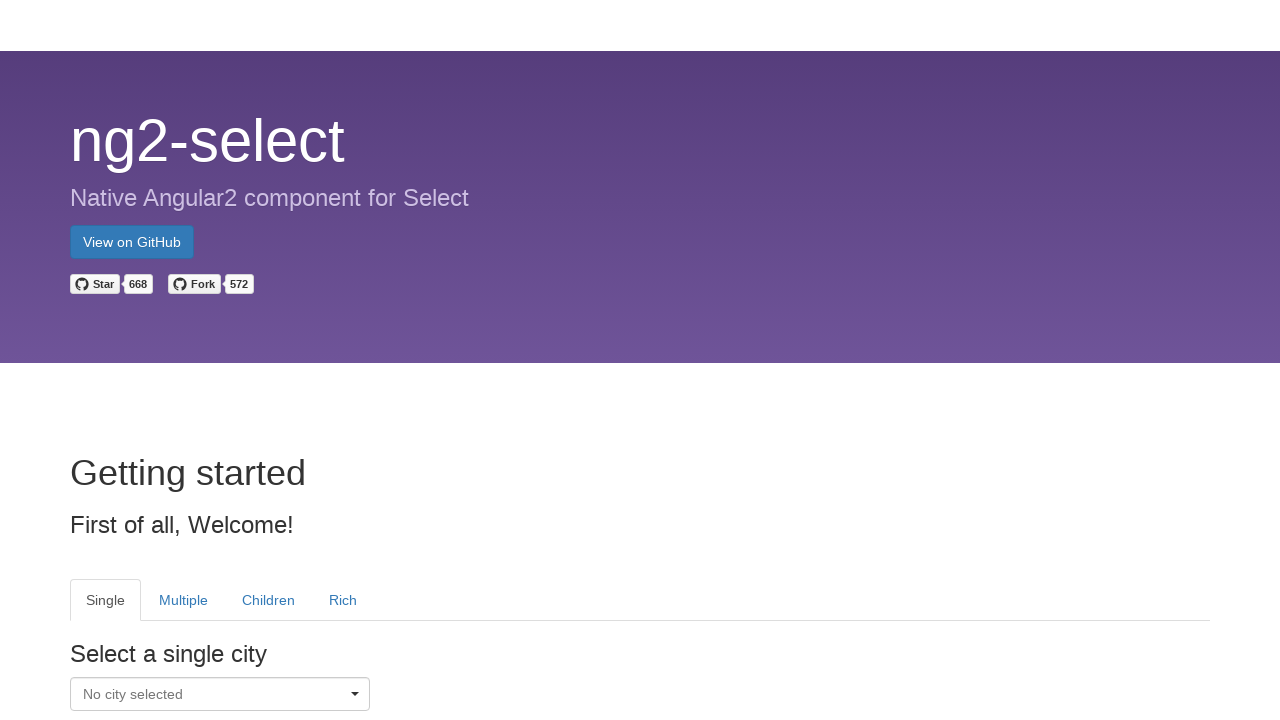

Clicked dropdown caret to open ng2-select in Single tab at (355, 697) on xpath=//tab[@heading='Single']//i[@class='caret pull-right']
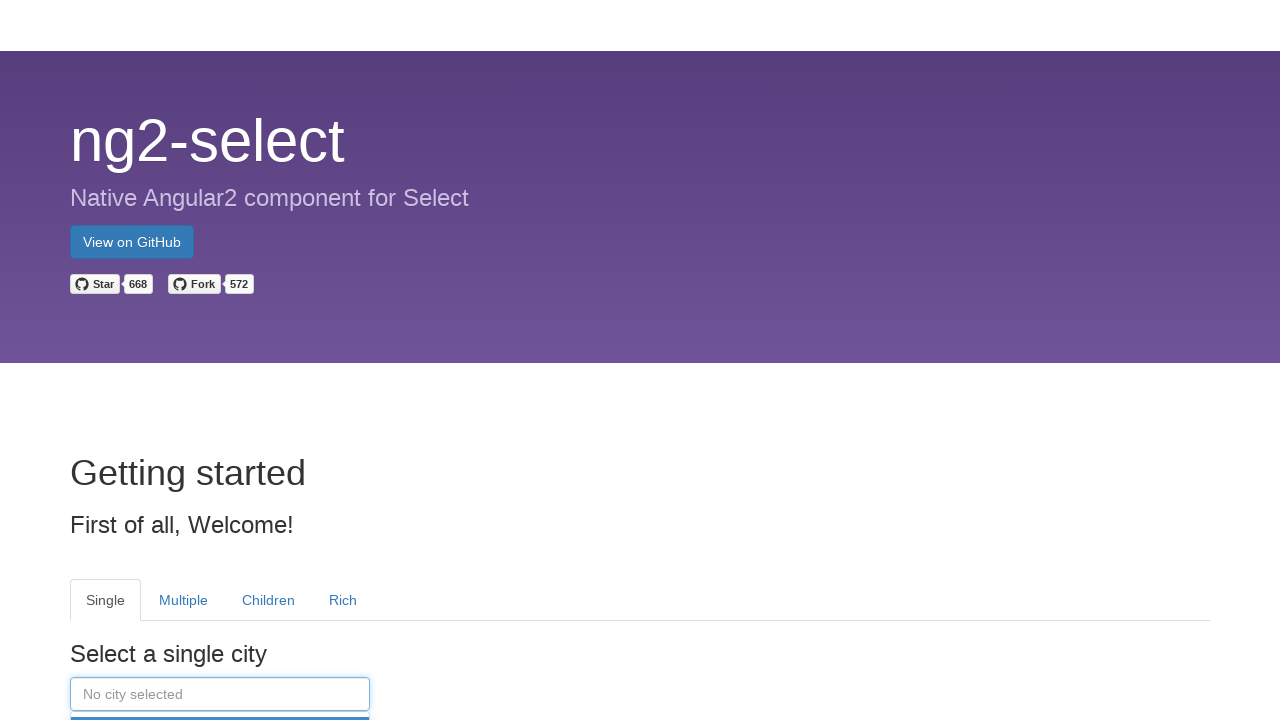

Dropdown opened and dropdown items loaded
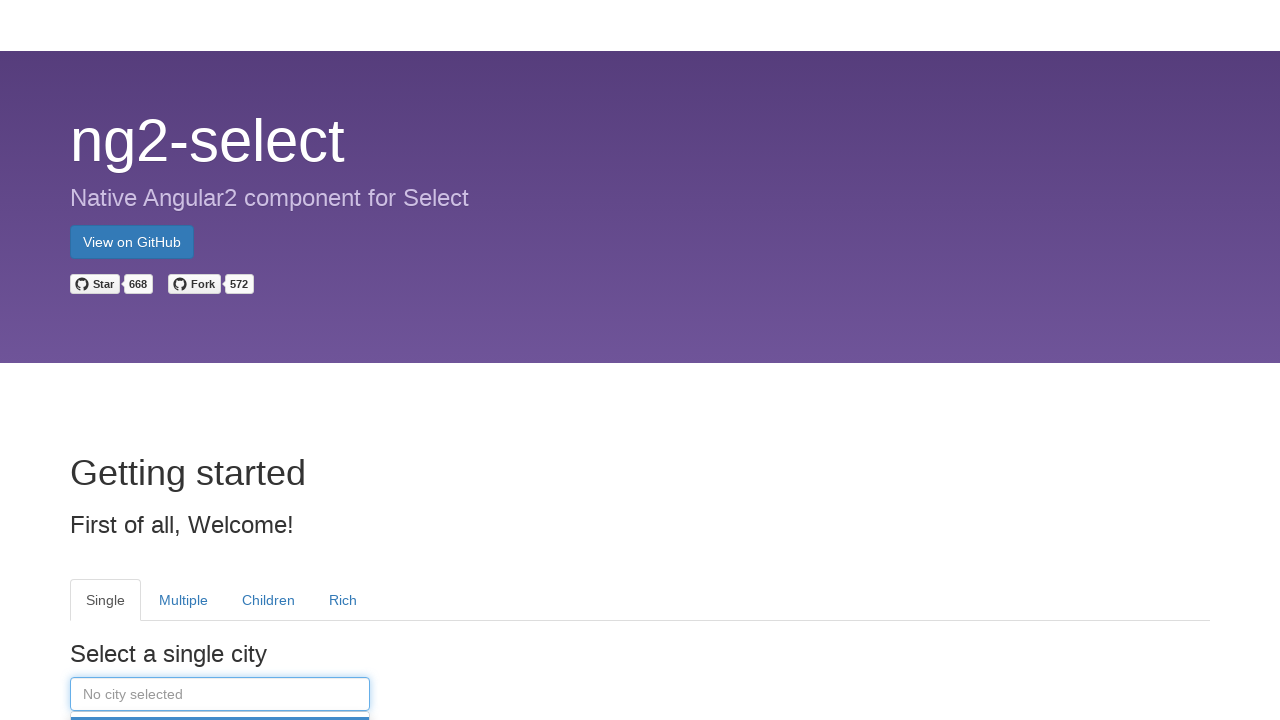

Selected 'Stockholm' from dropdown options at (220, 360) on xpath=//tab[@heading='Single']//a[@class='dropdown-item']/div[text()='Stockholm'
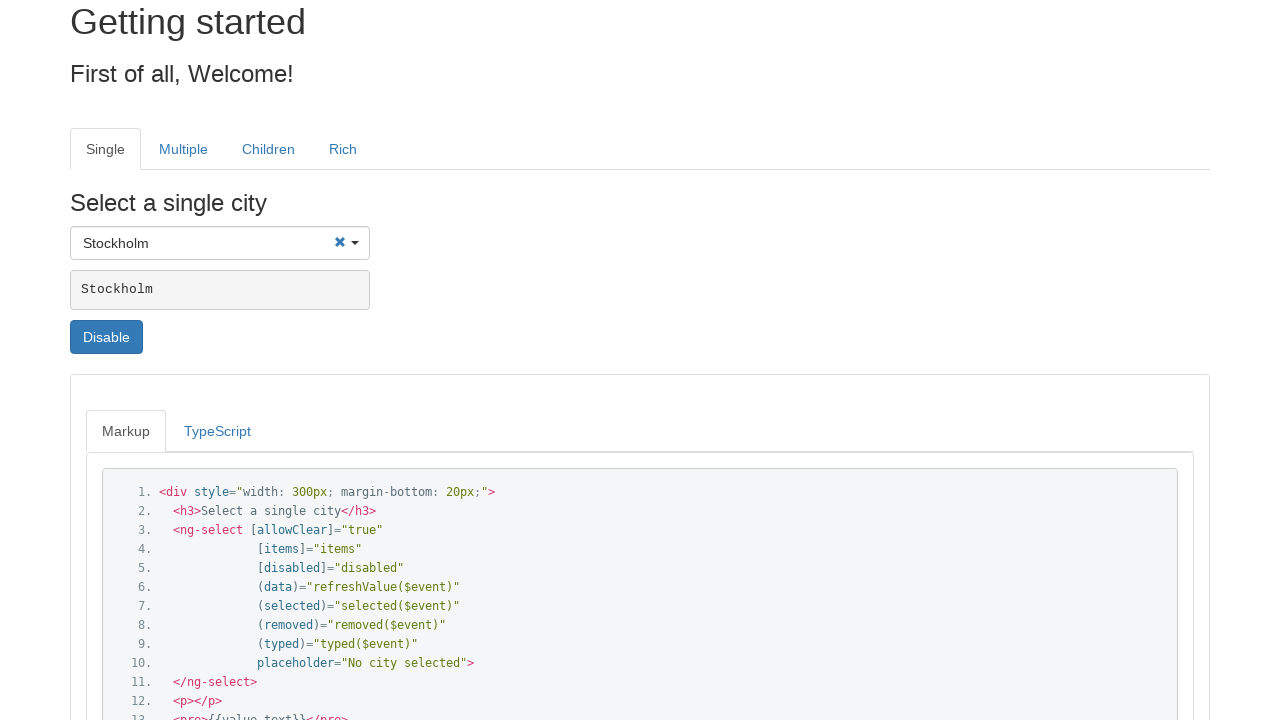

Verified that 'Stockholm' selection is displayed in the ng2-select field
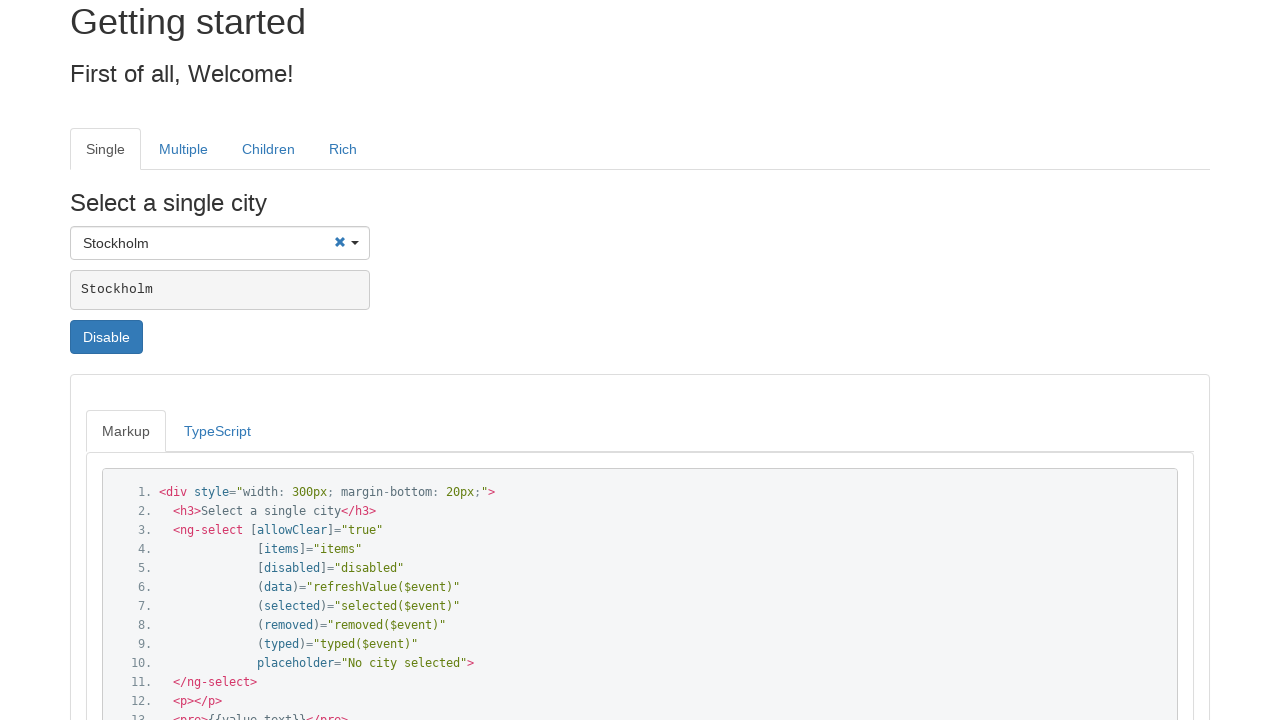

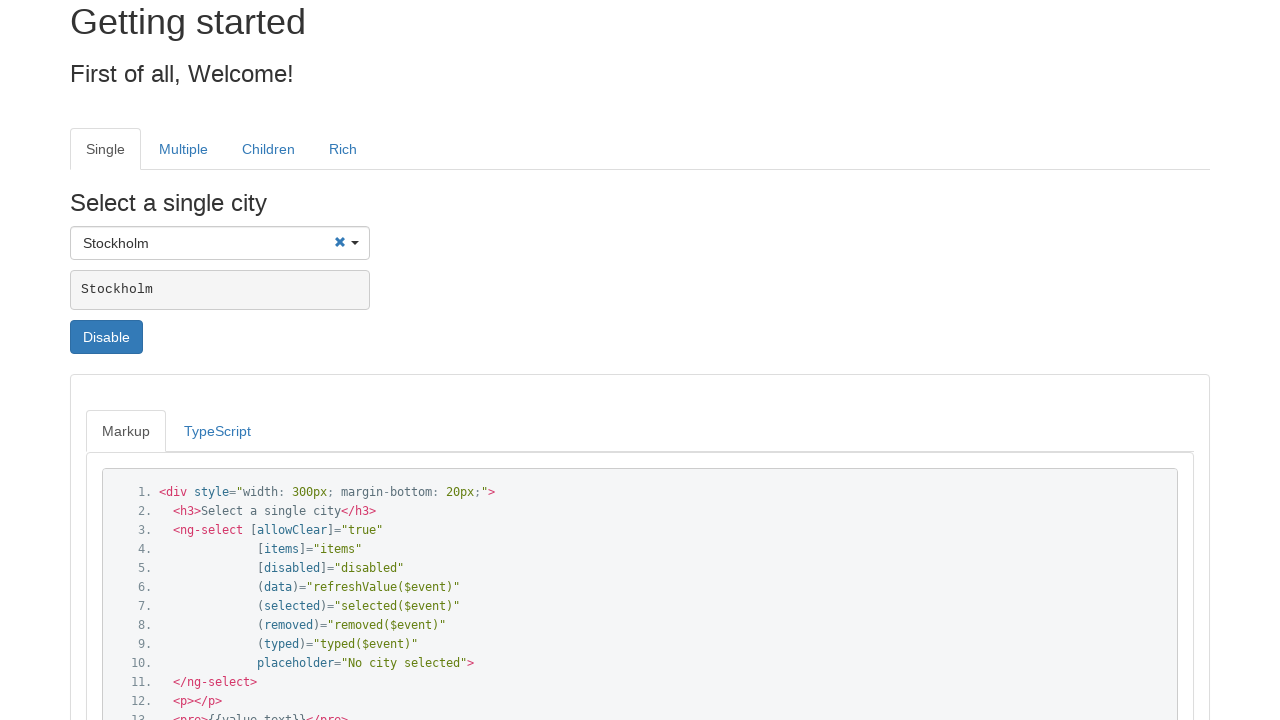